Tests clicking the About Us button on the homepage and verifies the About Us modal appears

Starting URL: https://www.demoblaze.com/index.html

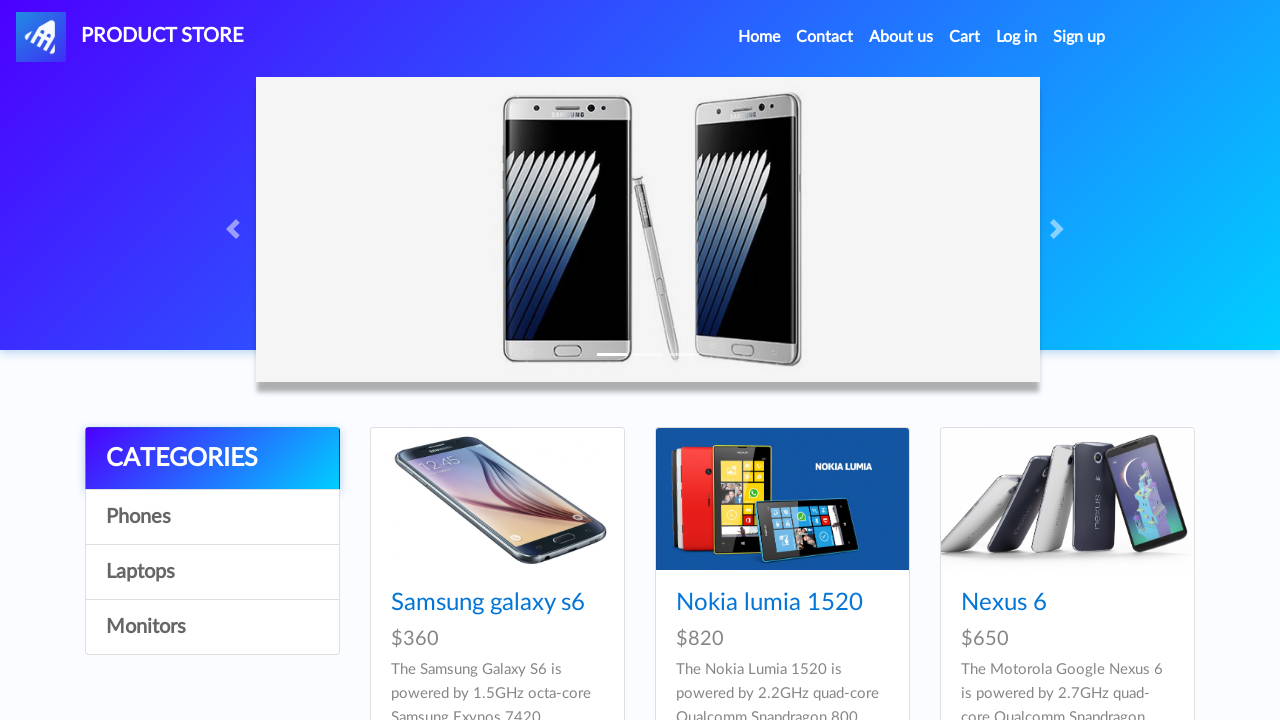

Clicked the About Us button at (901, 37) on xpath=//a[@data-target="#videoModal"]
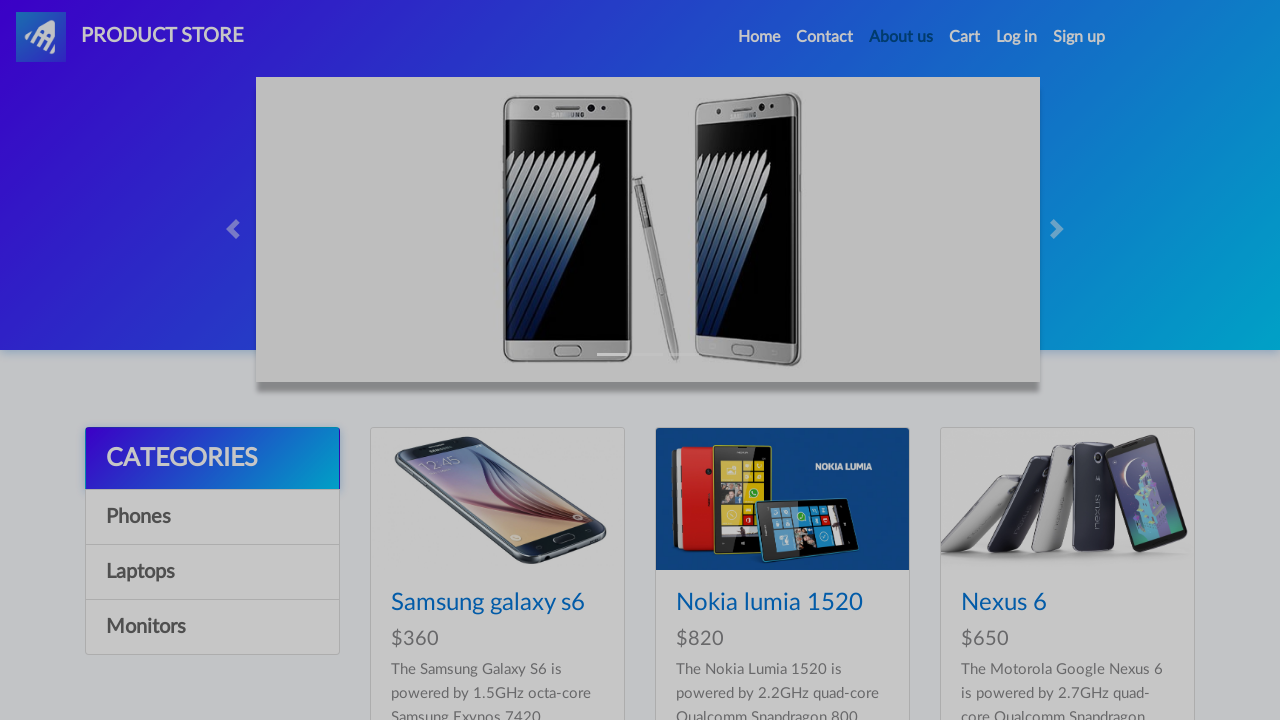

About Us modal appeared with heading verified
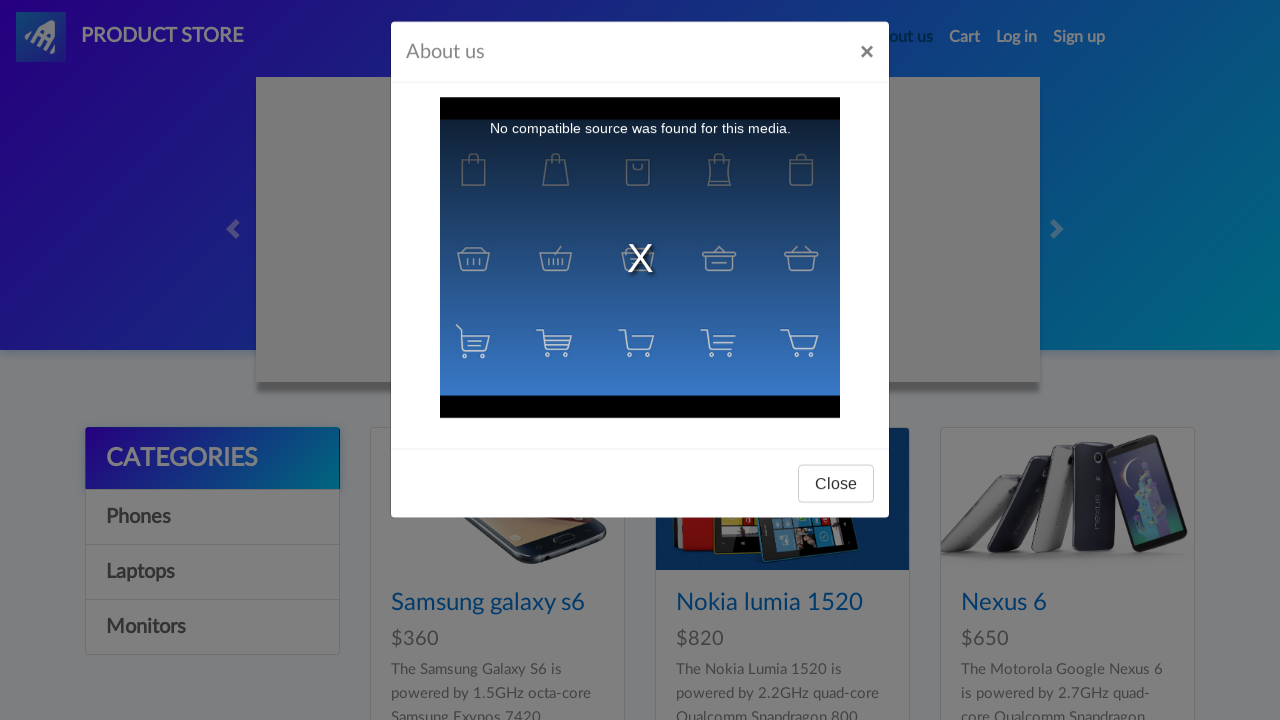

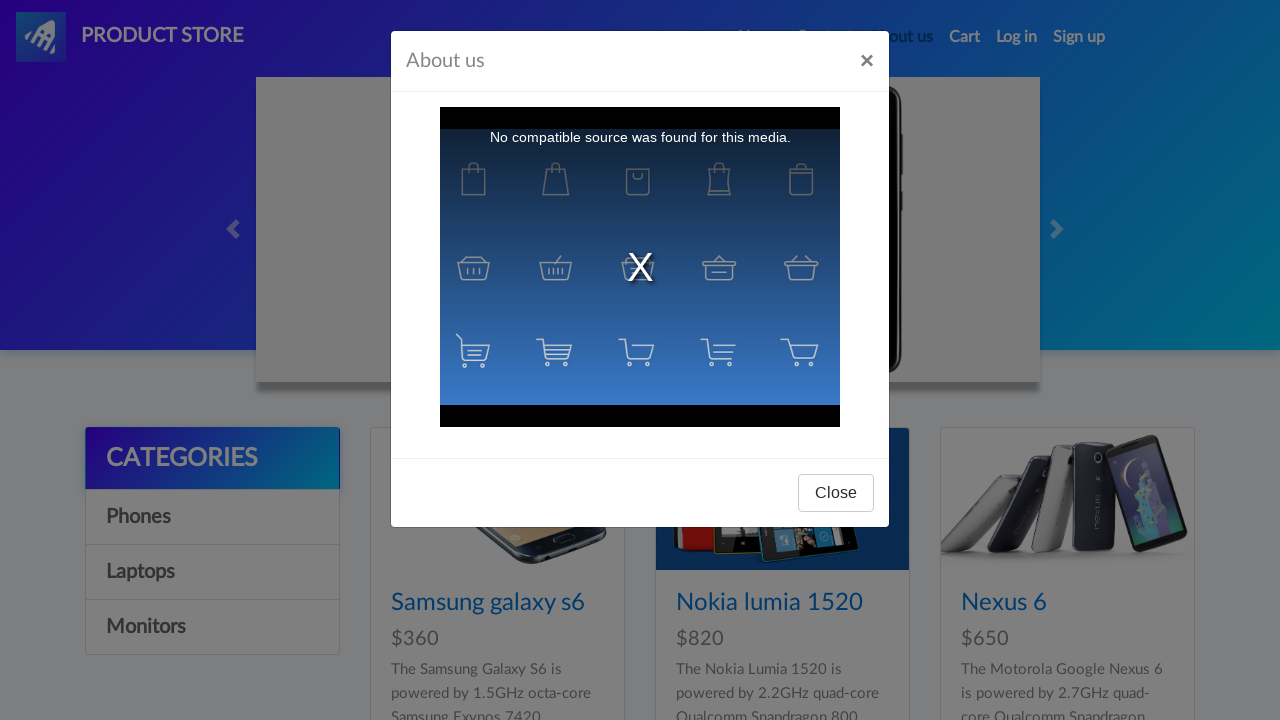